Navigates to the DemoQA homepage and verifies that the main category tabs (Elements, Forms, Alerts Frame and Windows, Widgets, Interactions) are visible on the page.

Starting URL: https://demoqa.com

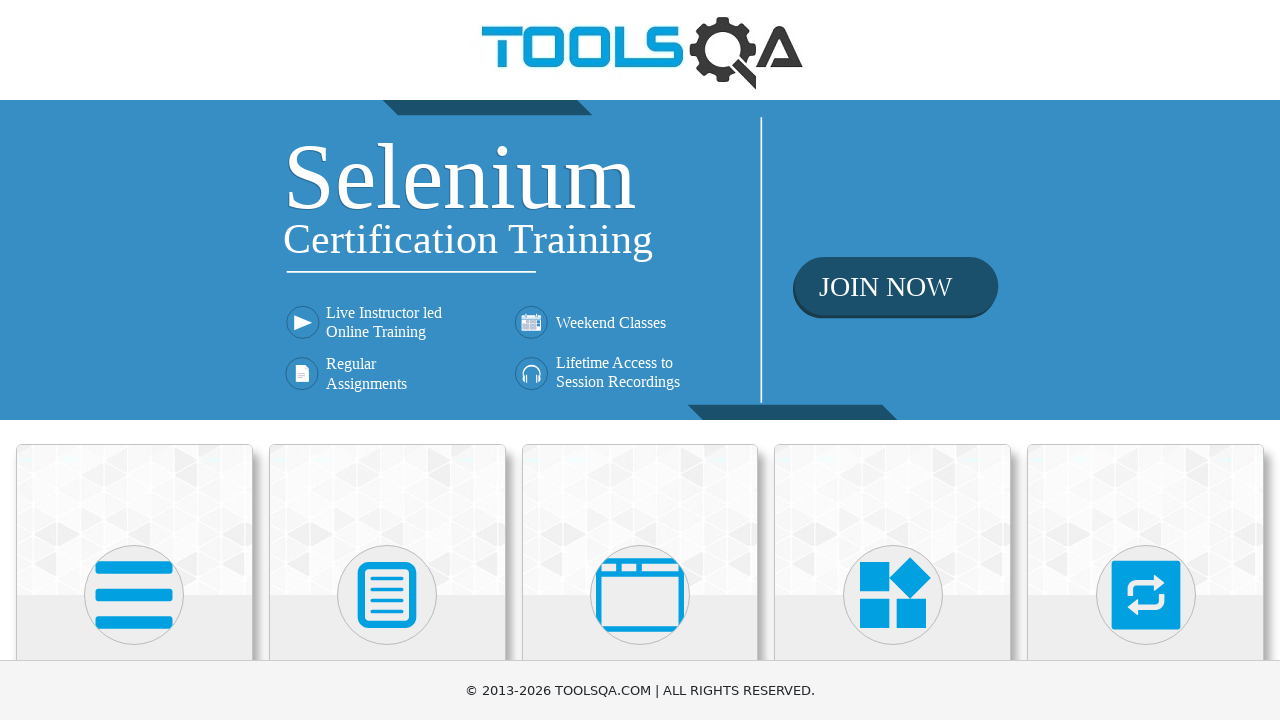

Navigated to DemoQA homepage
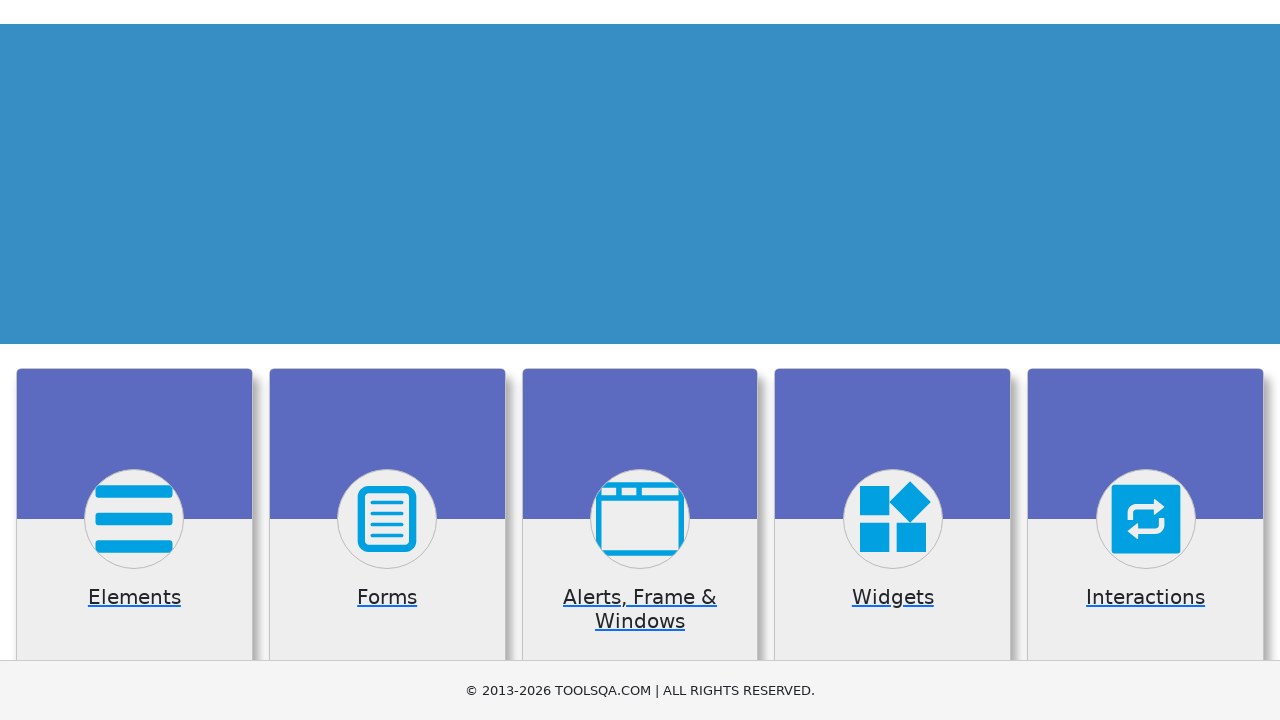

Category cards container loaded
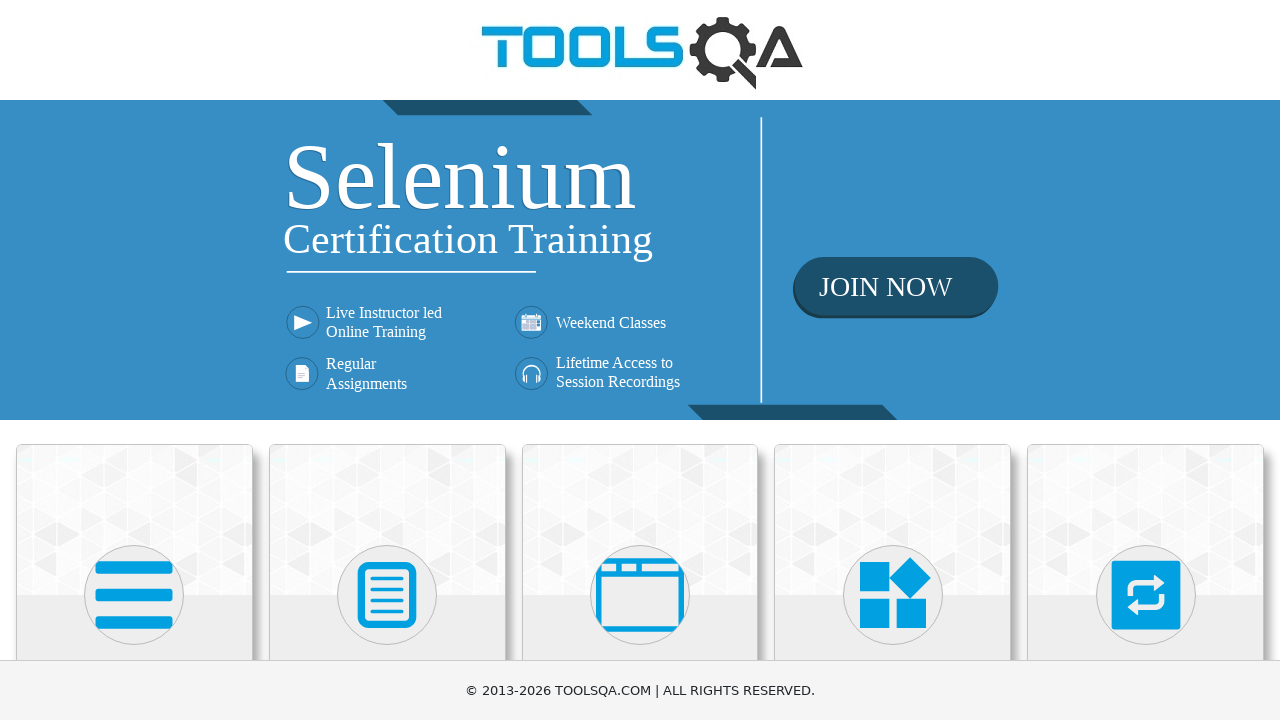

Elements tab is visible
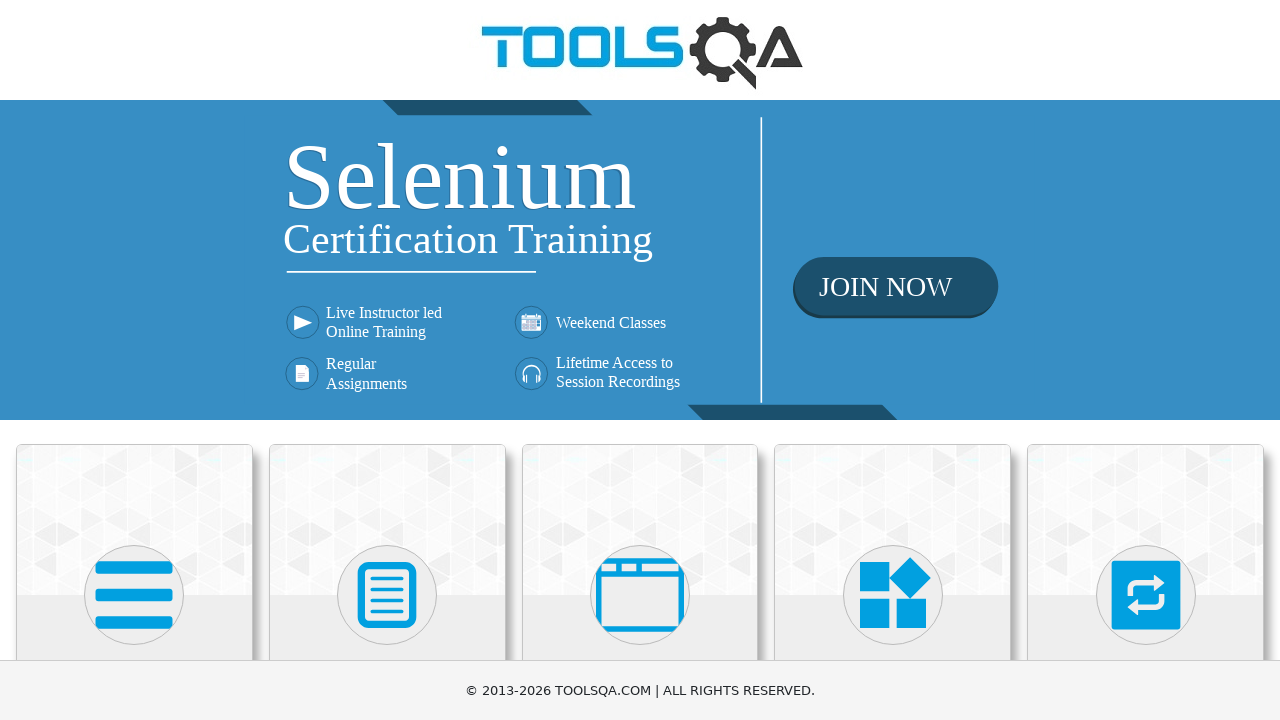

Forms tab is visible
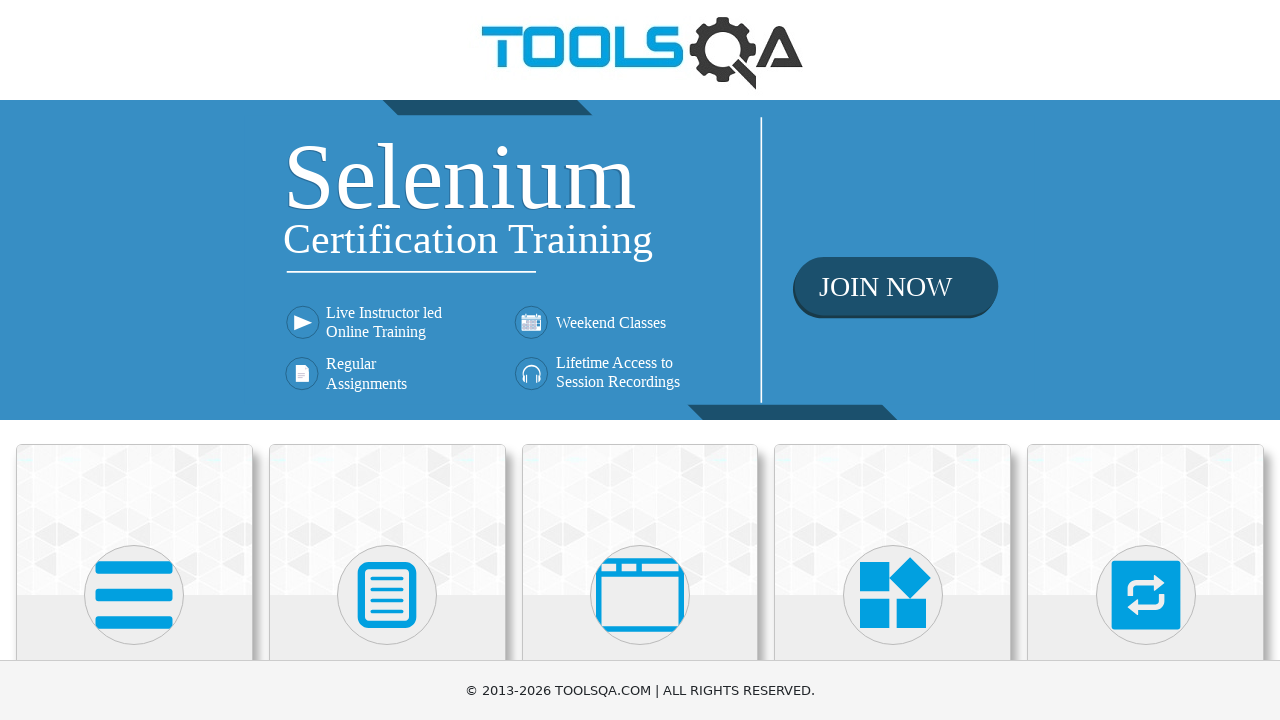

Alerts, Frame & Windows tab is visible
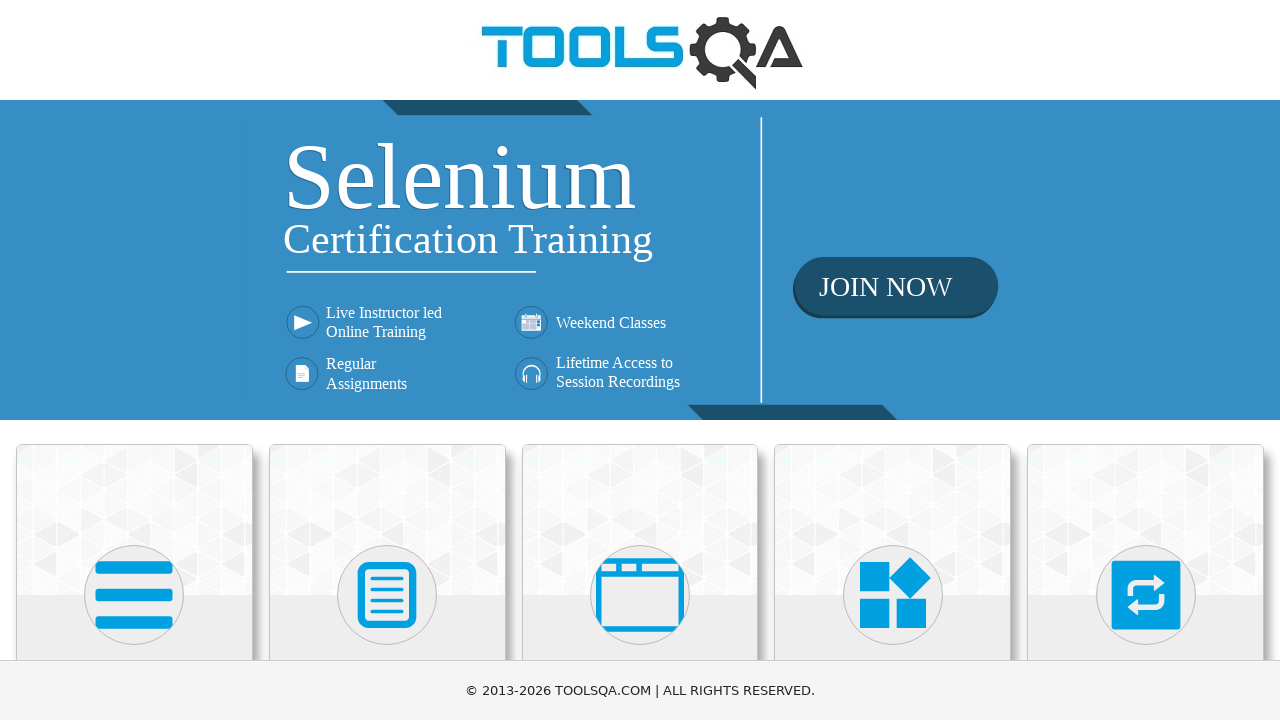

Widgets tab is visible
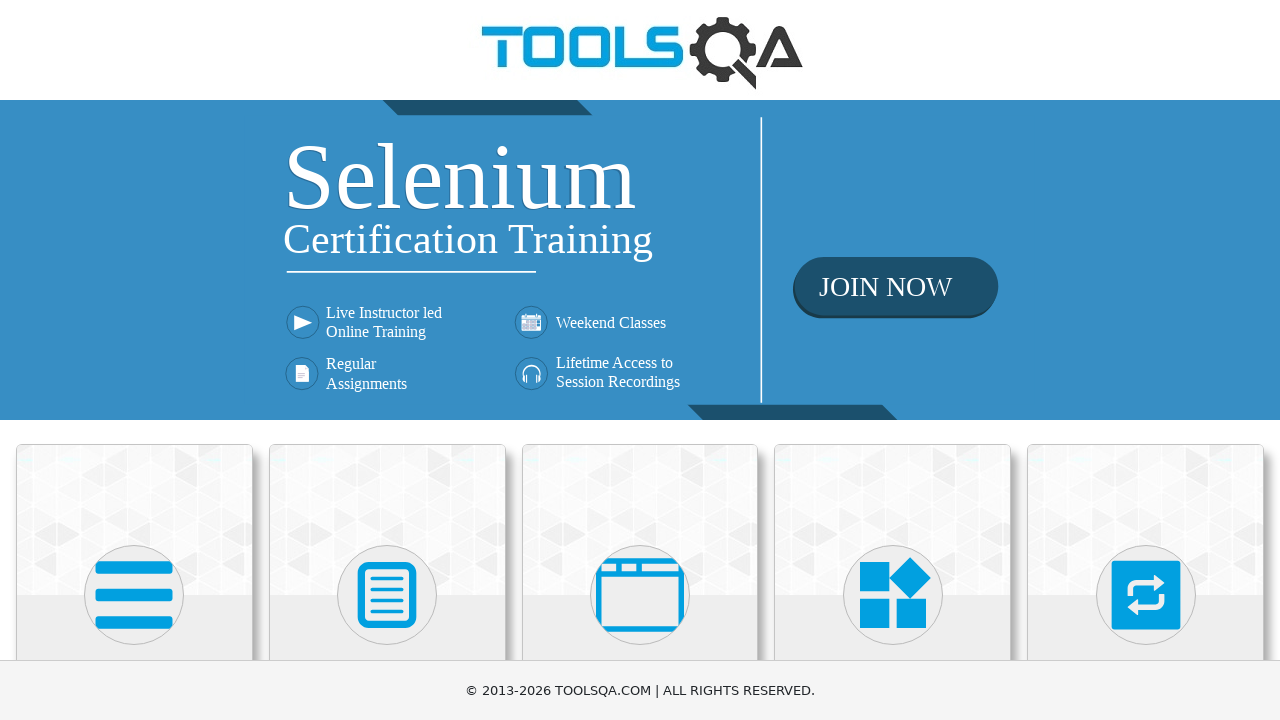

Interactions tab is visible
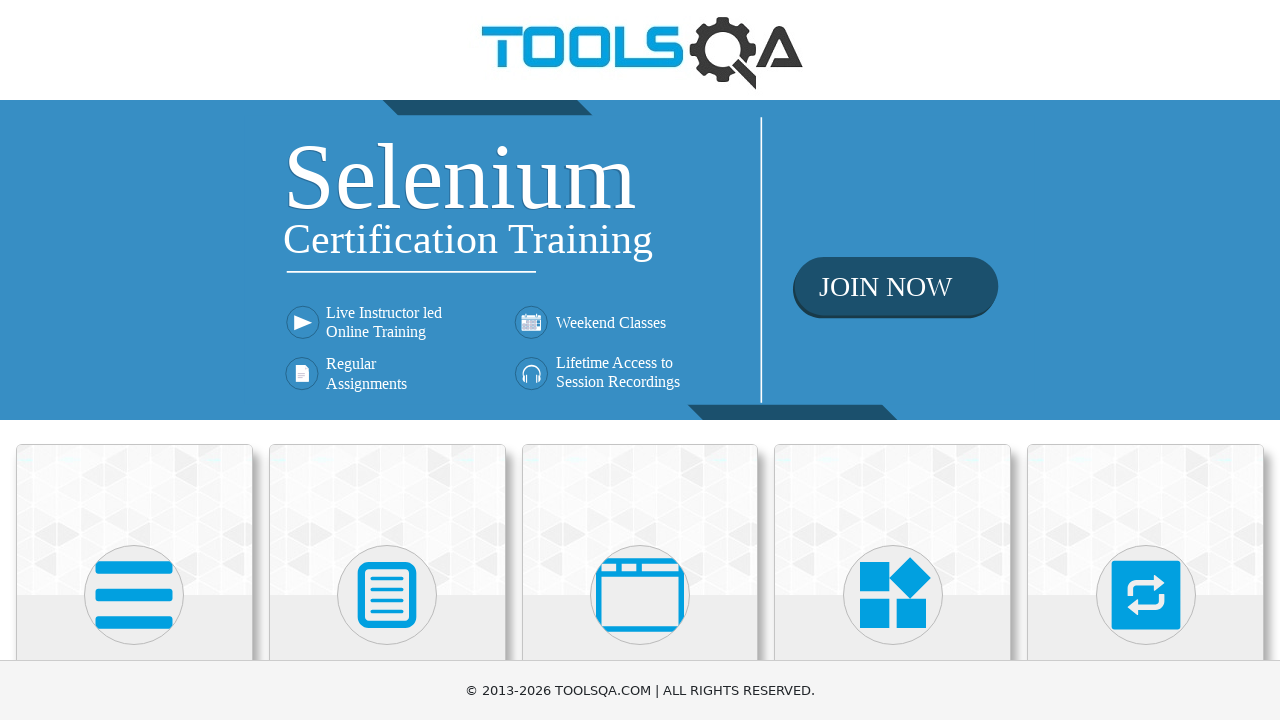

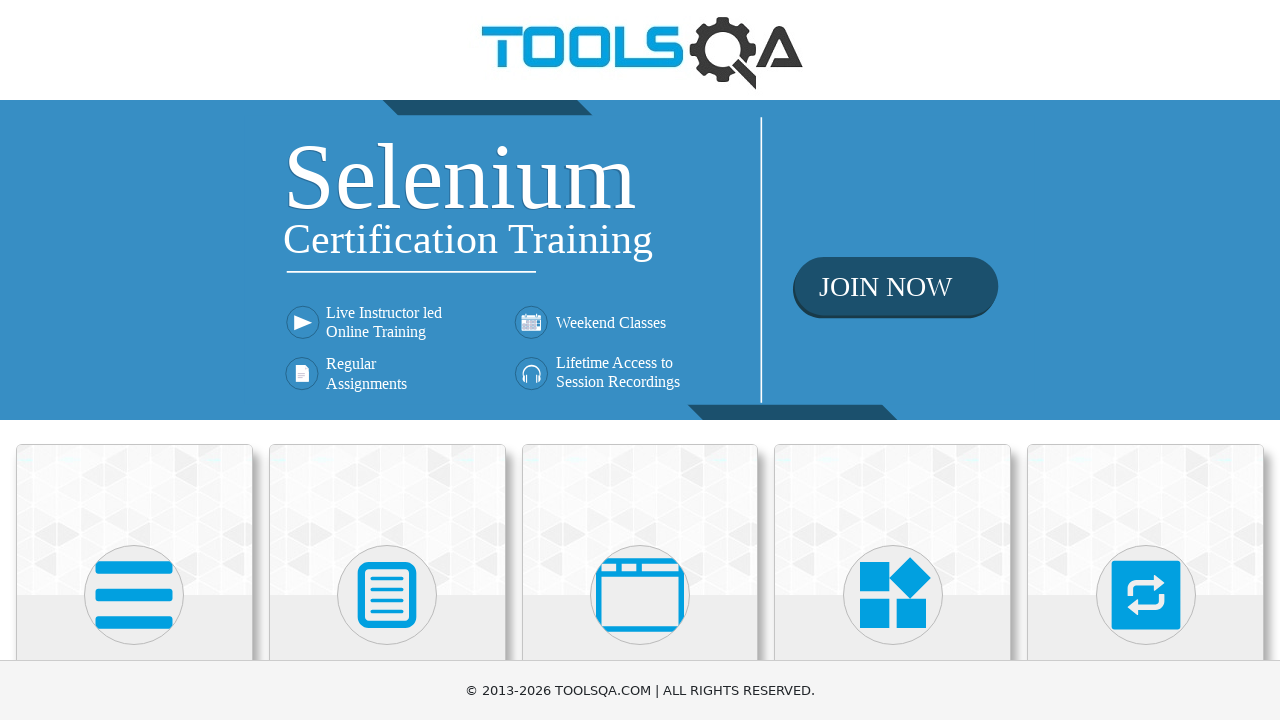